Tests opening a new browser window by clicking a link, switching to the child window to verify its content, then switching back to the parent window and verifying its content

Starting URL: https://the-internet.herokuapp.com/windows

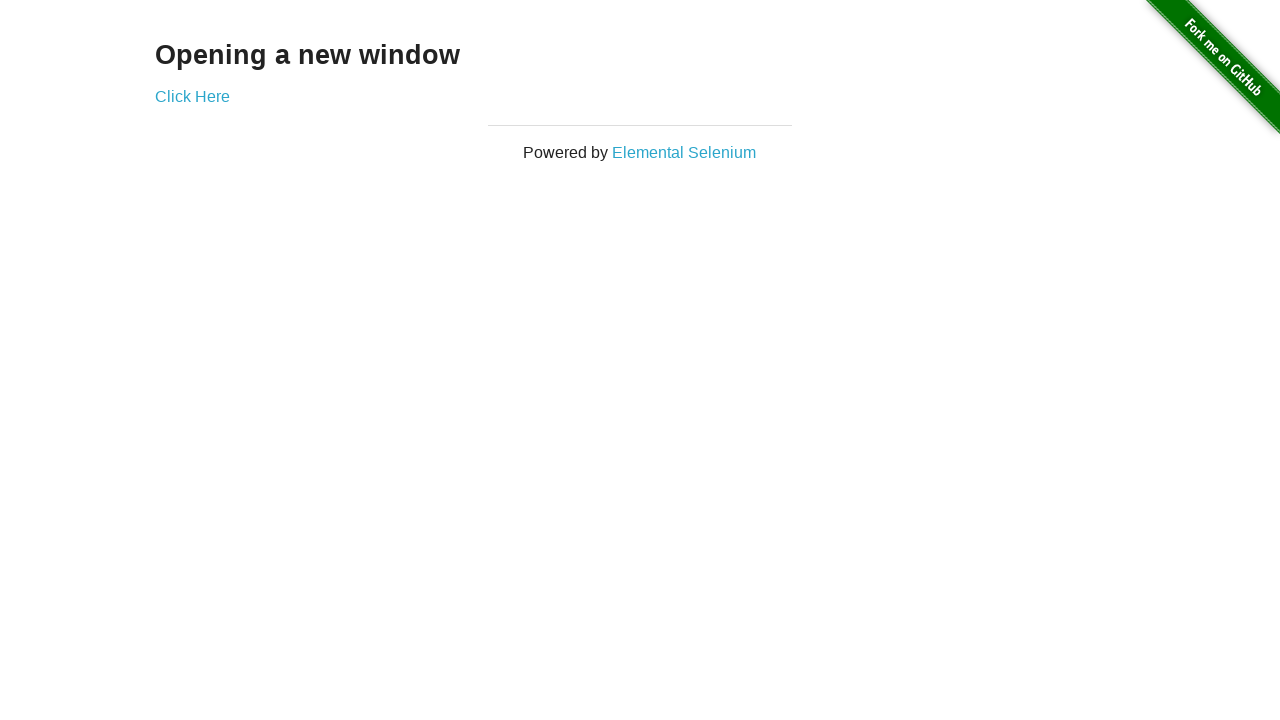

Navigated to the windows handling test page
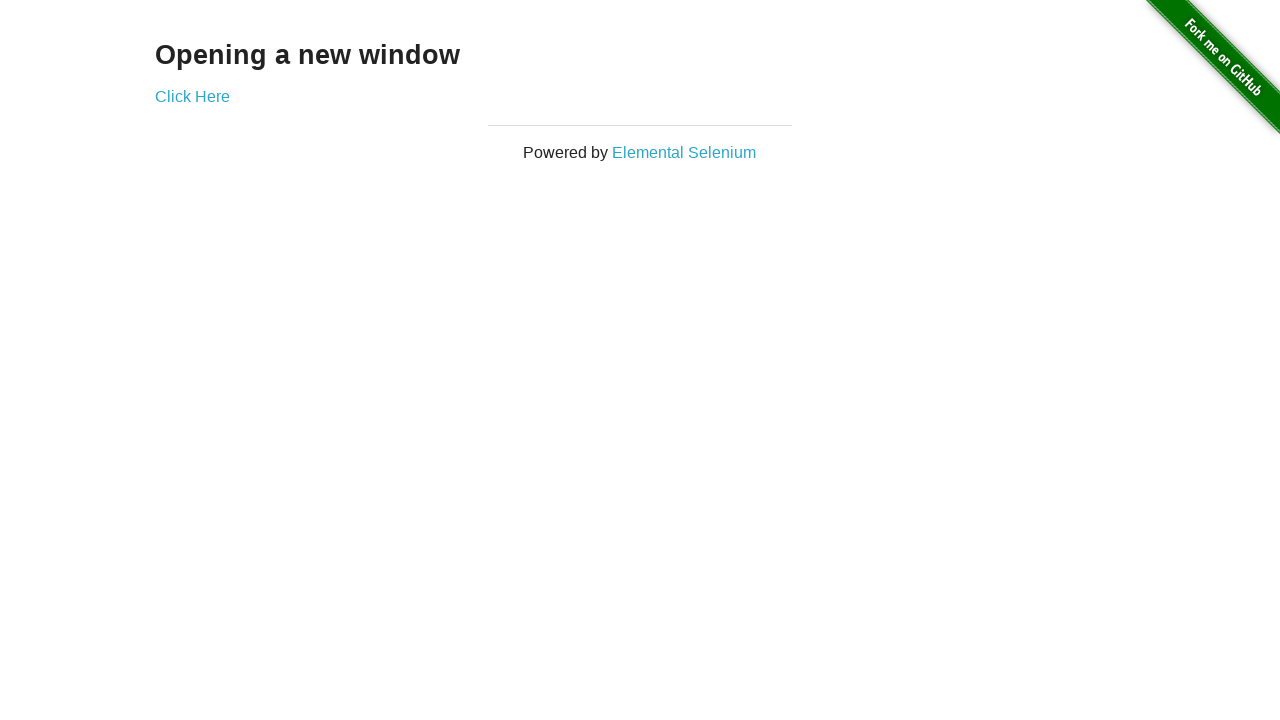

Clicked 'Click Here' link to open new window at (192, 96) on text=Click Here
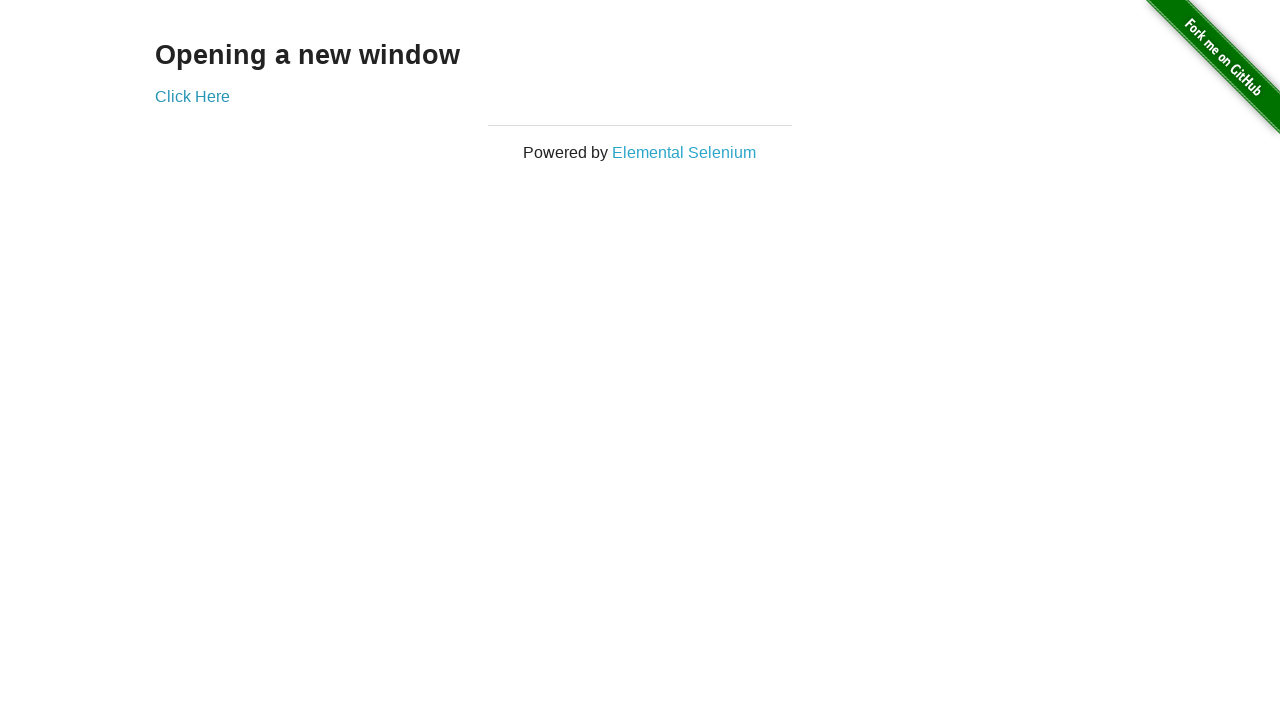

New window opened and captured
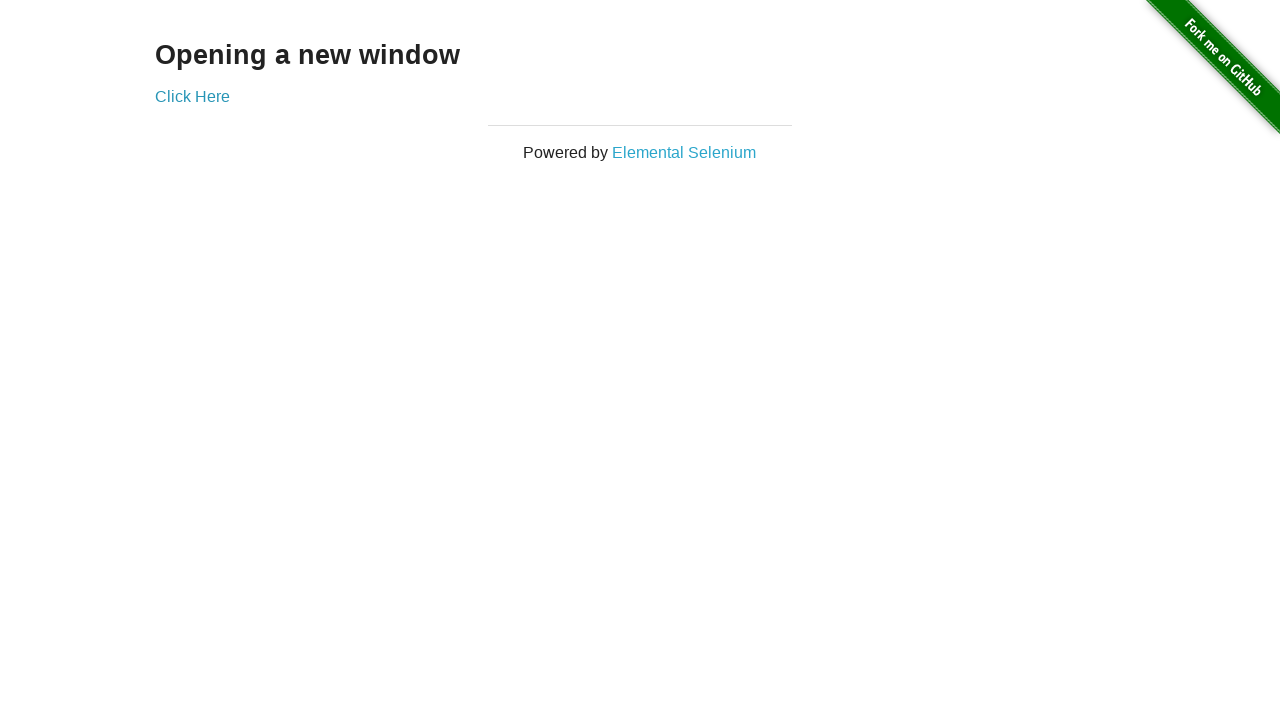

New window page loaded completely
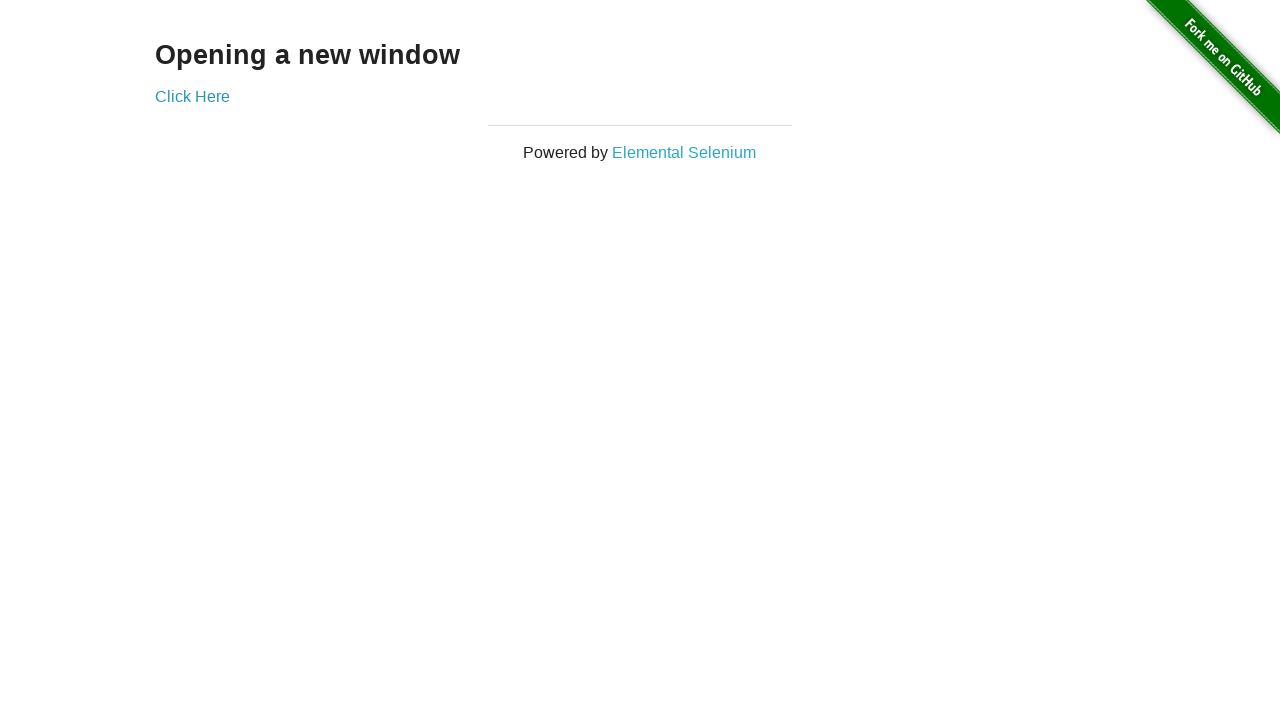

Located h3 element in new window
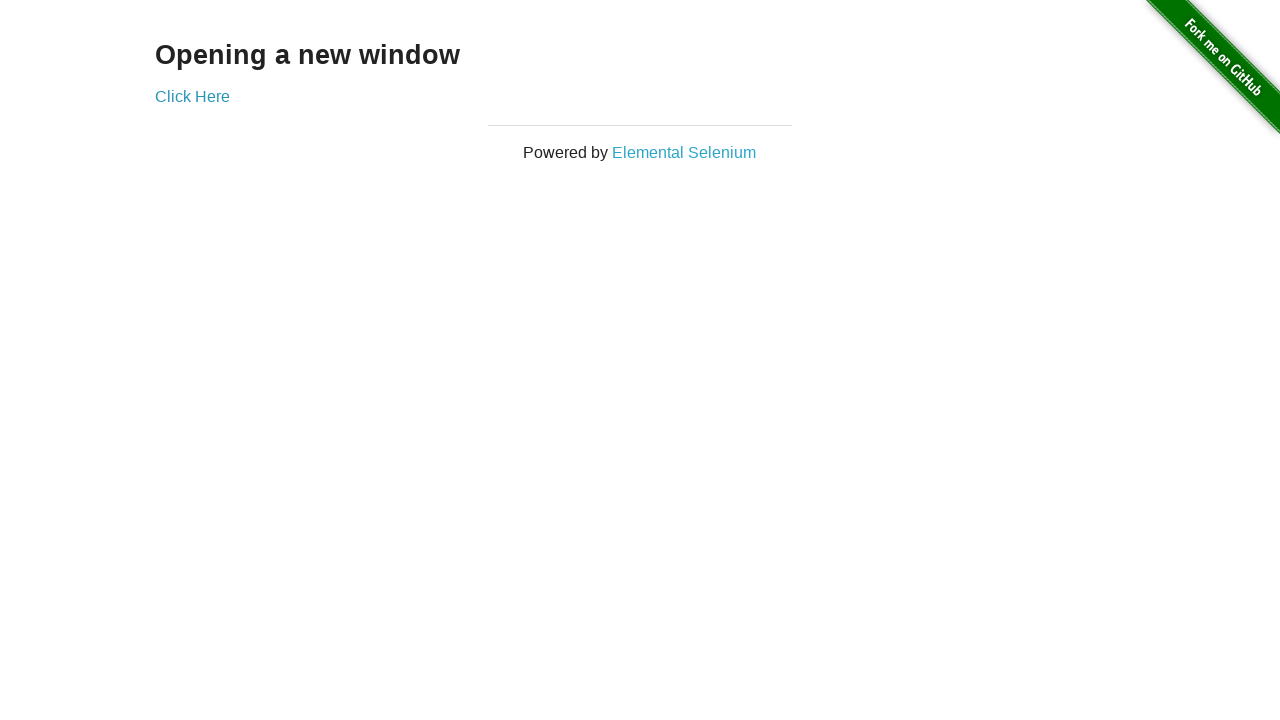

Captured screenshot of new window content
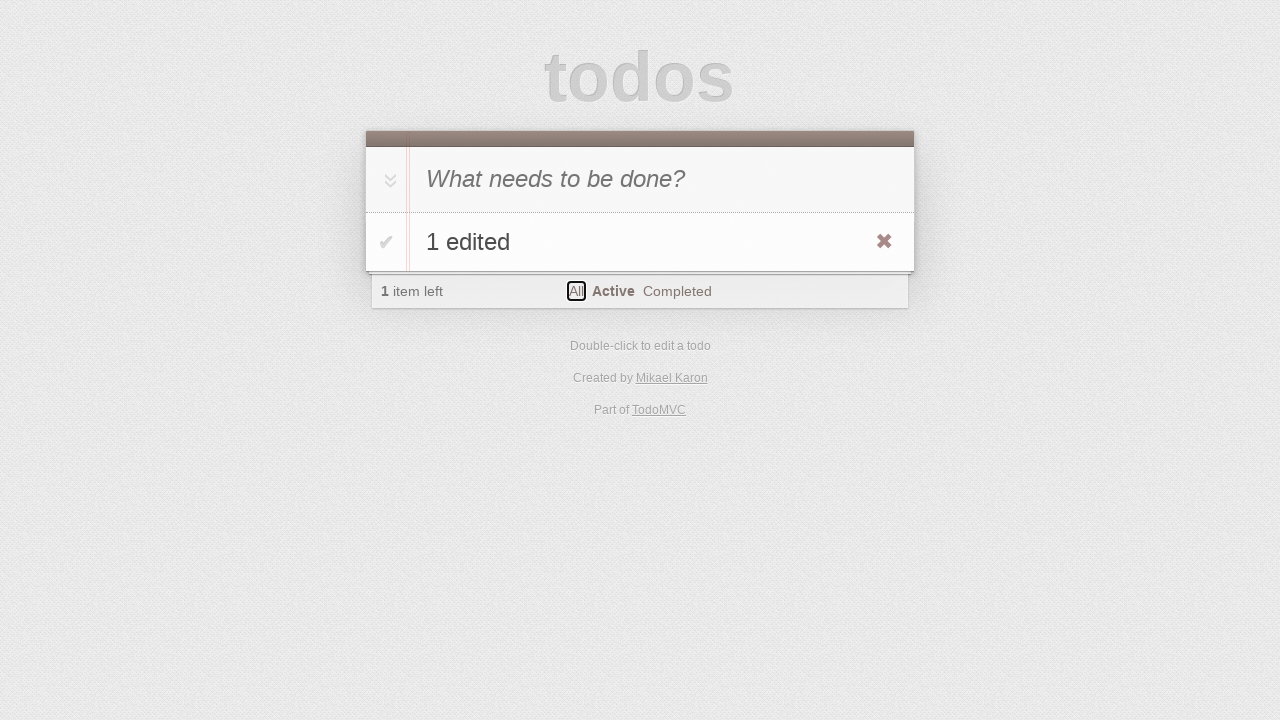

Closed the new window
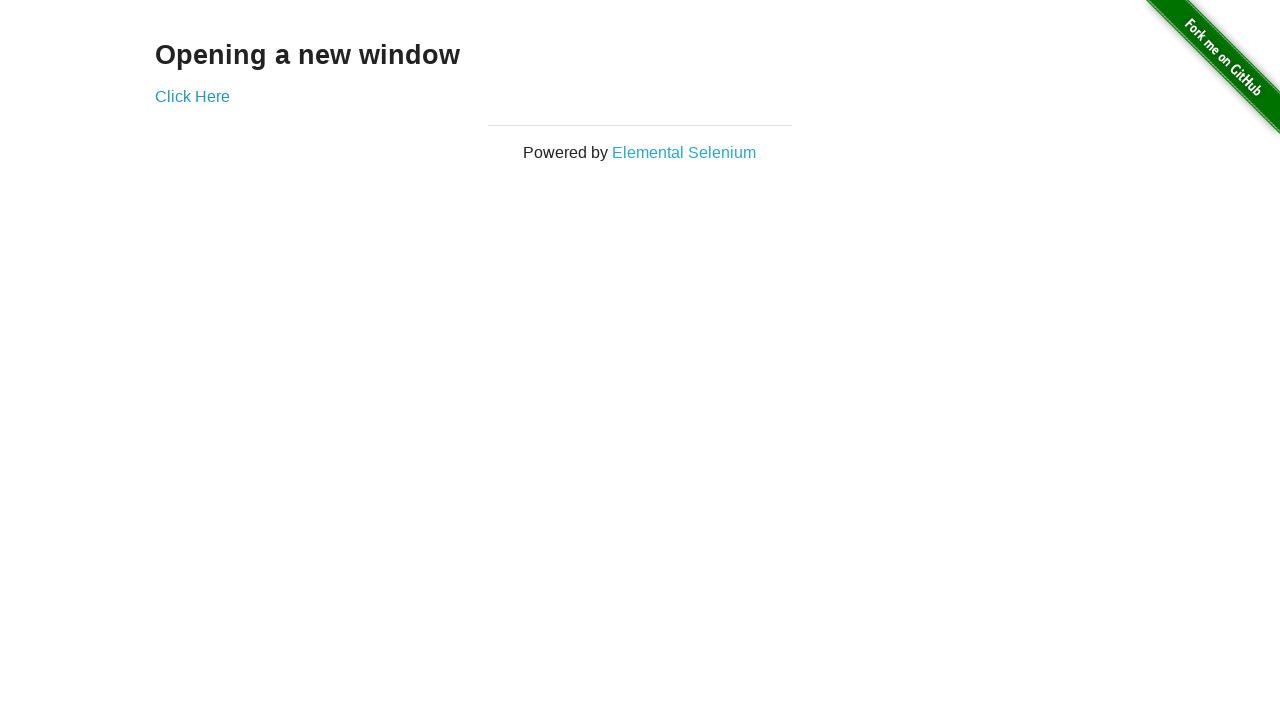

Verified original window h3 text is 'Opening a new window'
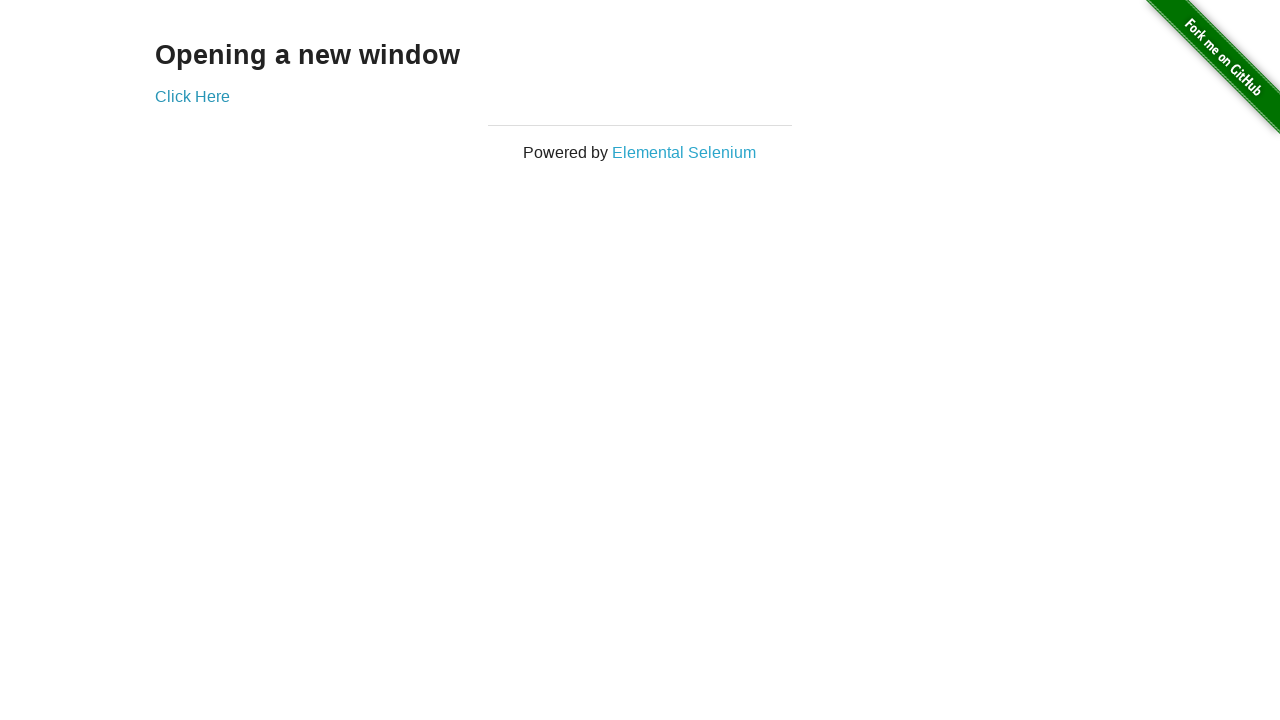

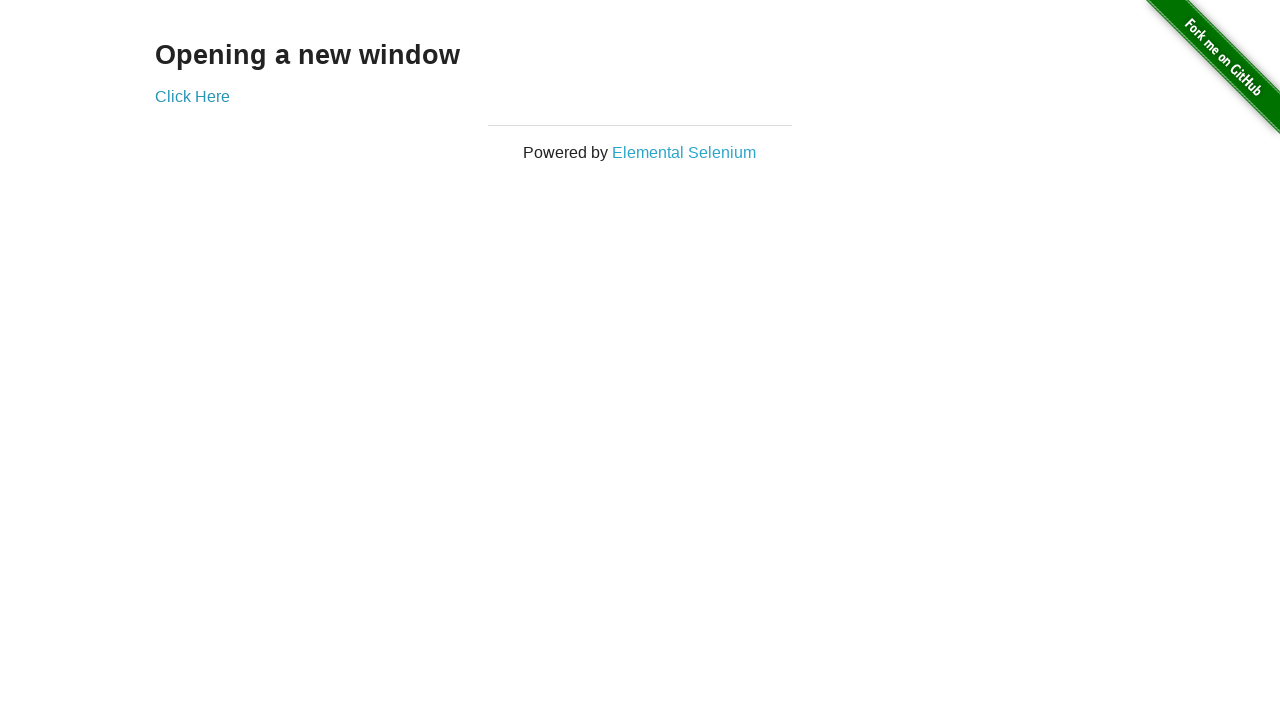